Fills the comment box with a generated paragraph of text

Starting URL: https://www.globalsqa.com/samplepagetest/

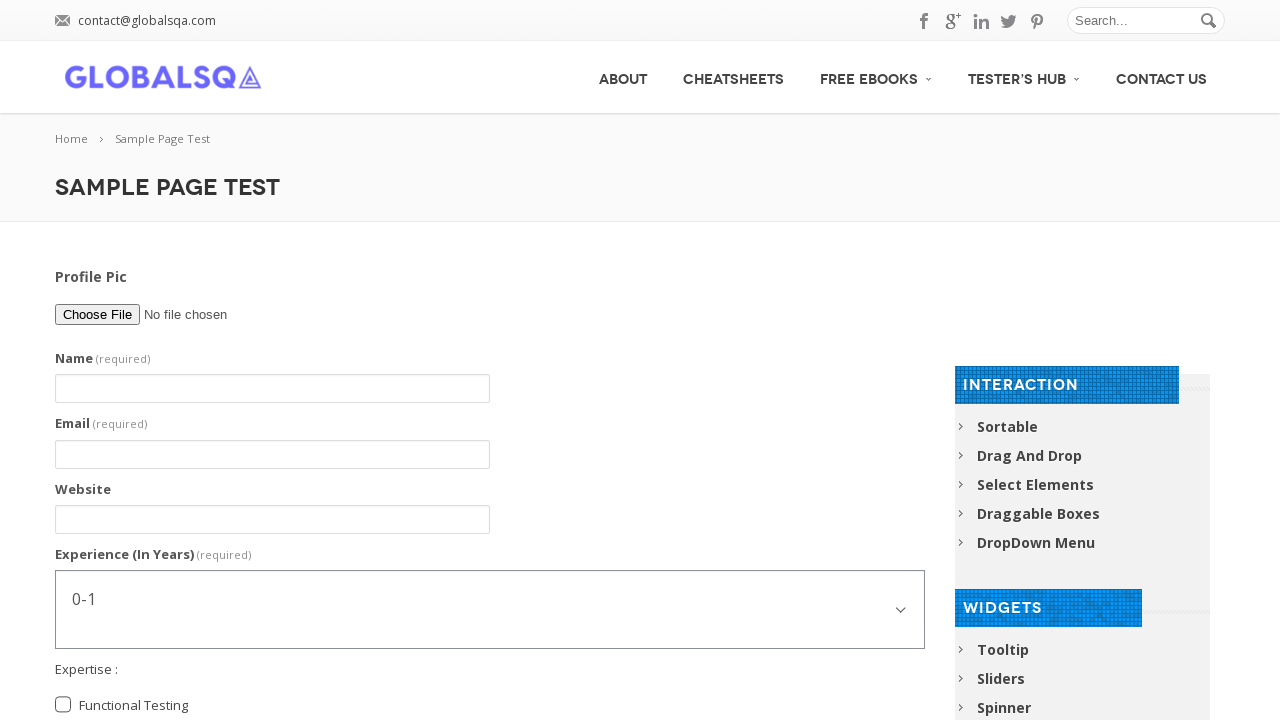

Filled comment box with generated paragraph of text on #contact-form-comment-g2599-comment
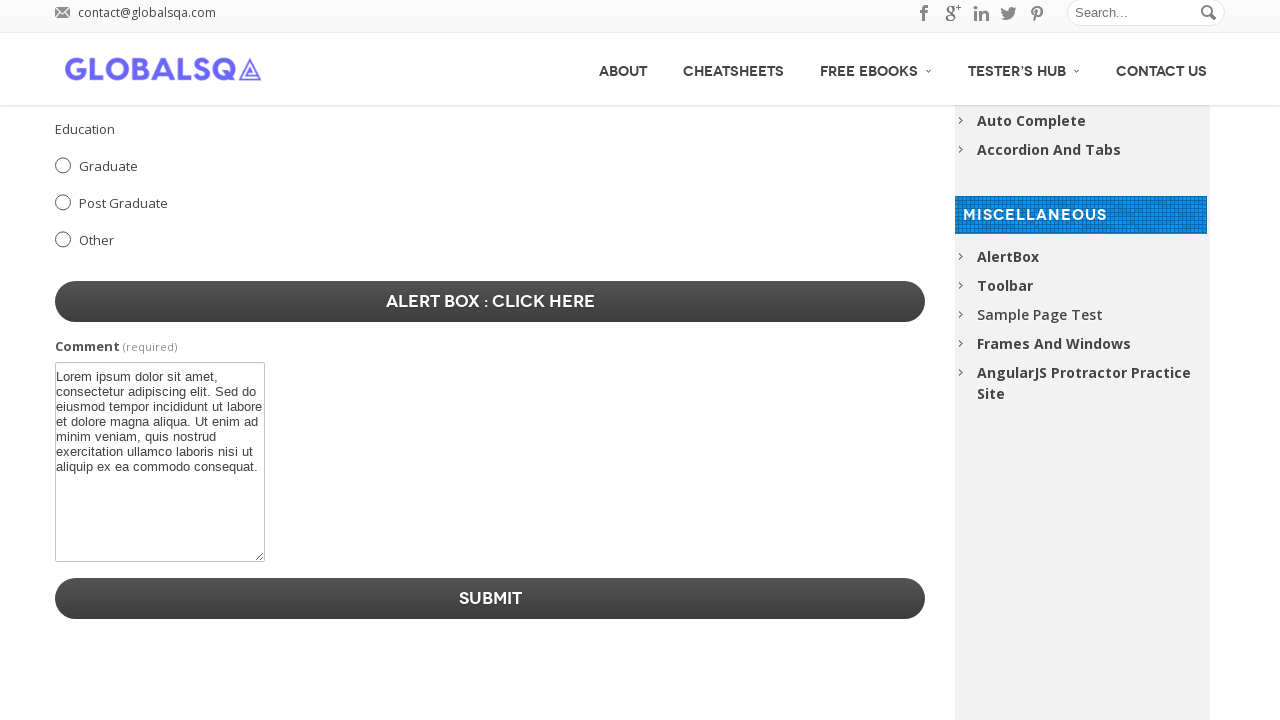

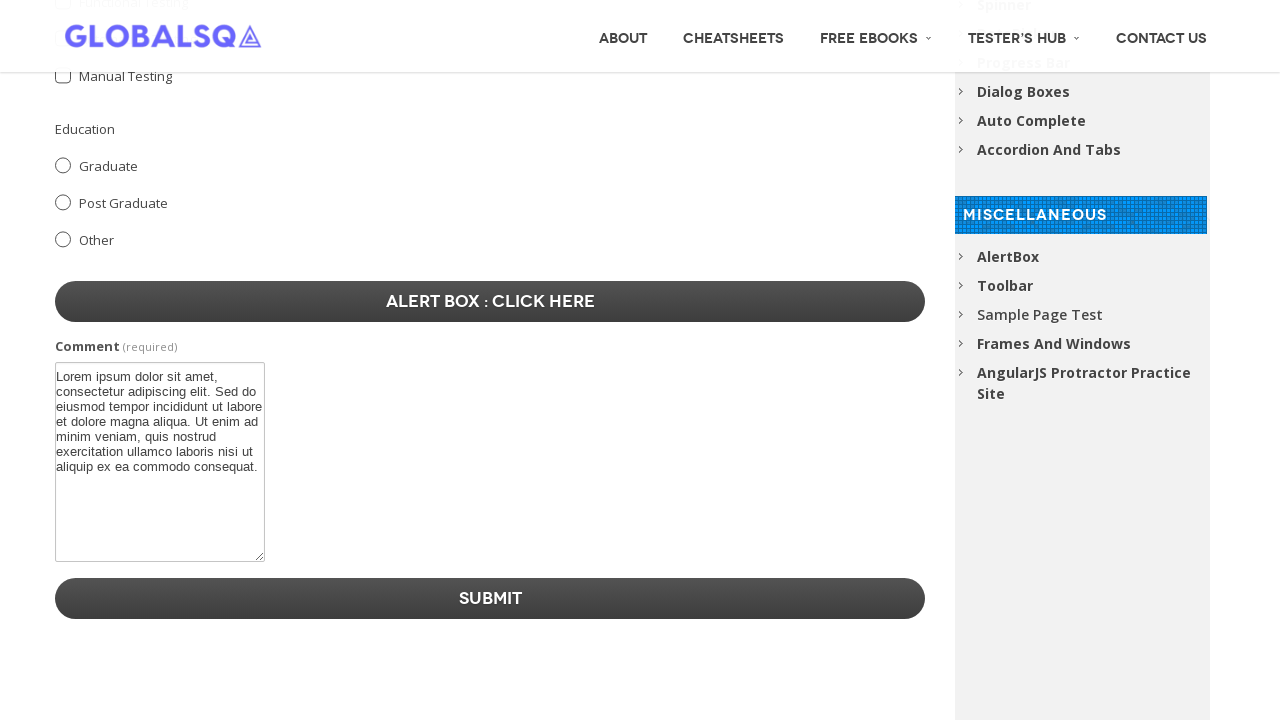